Tests dropdown selection by selecting options from a dropdown list and verifying the selected values

Starting URL: https://the-internet.herokuapp.com/dropdown

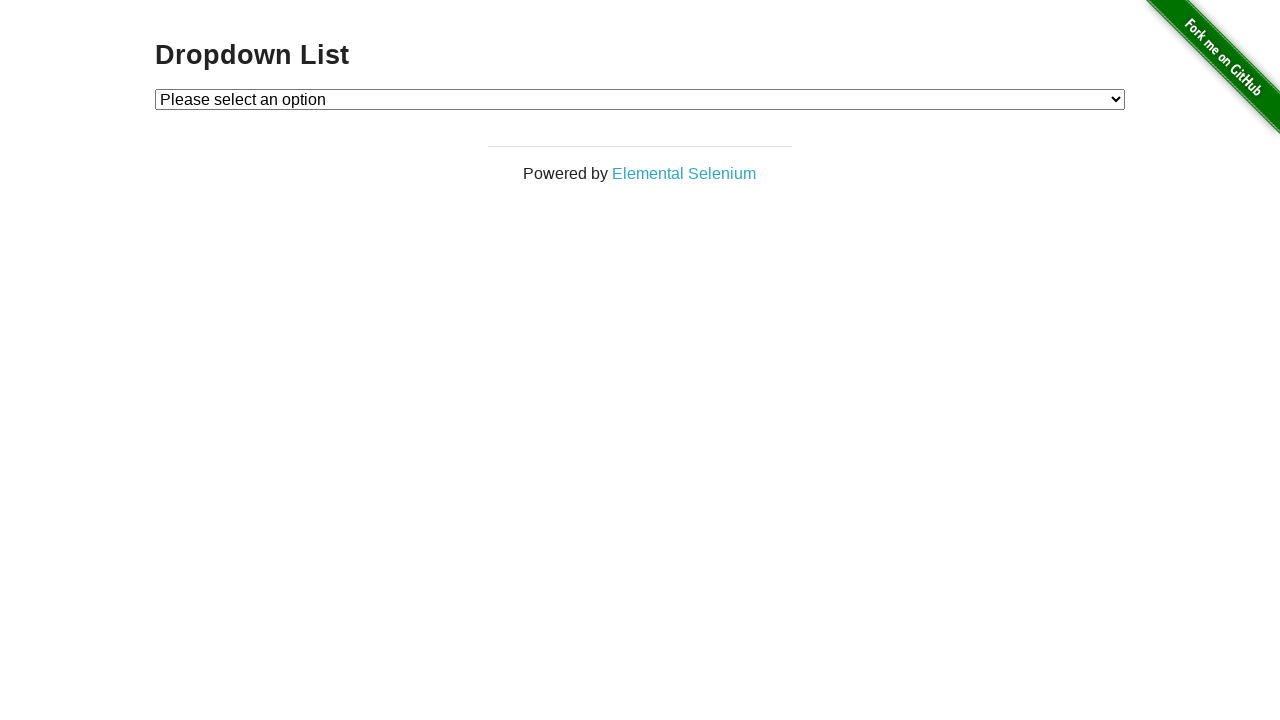

Selected Option 1 from dropdown on #dropdown
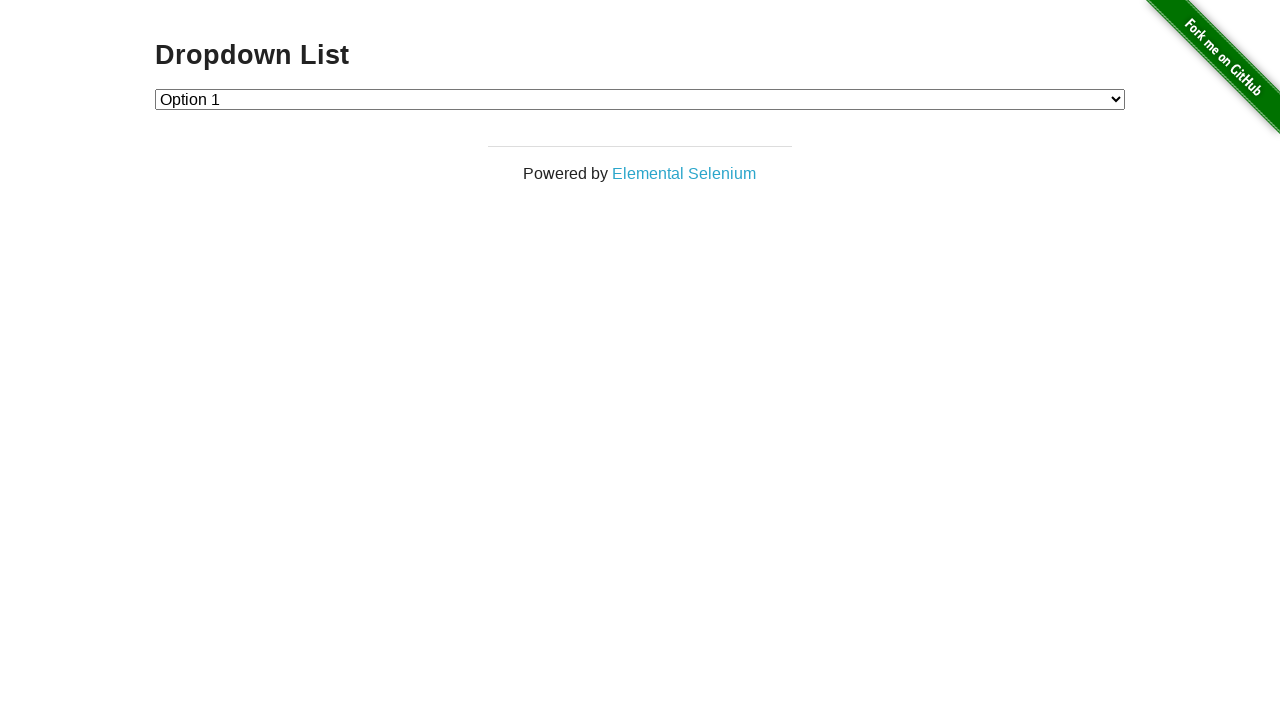

Verified Option 1 is selected in dropdown
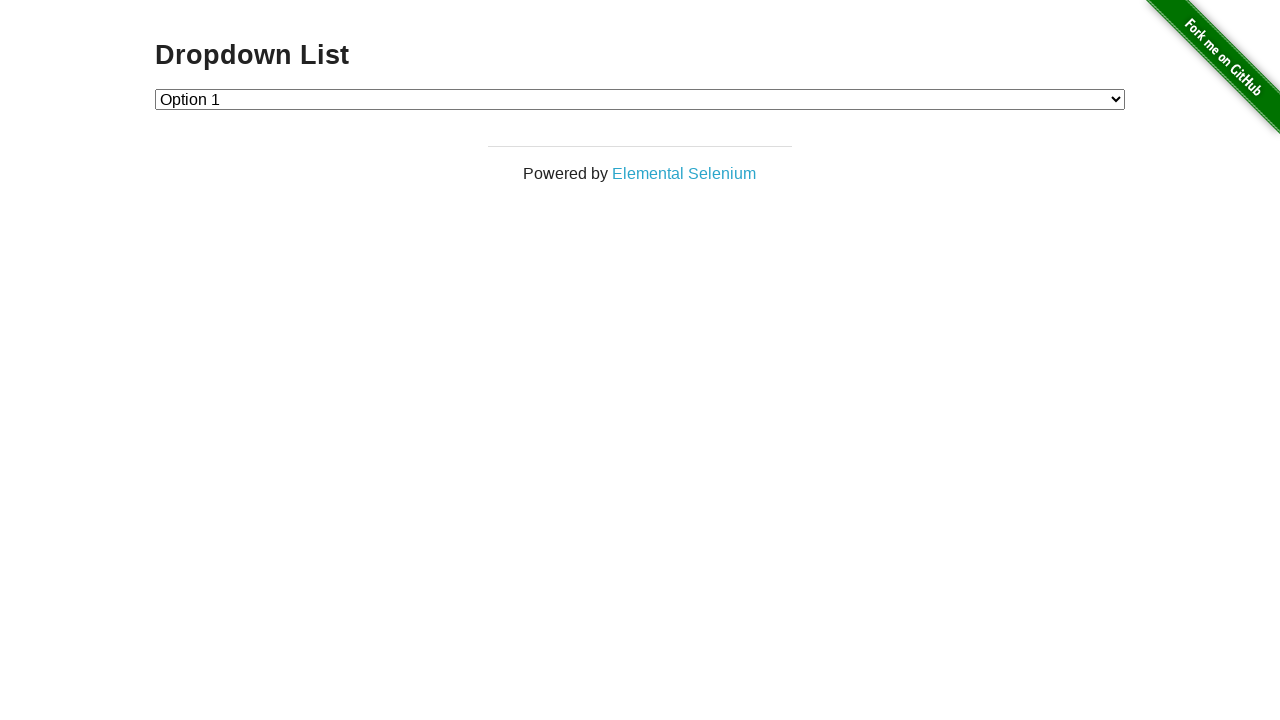

Selected Option 2 from dropdown on #dropdown
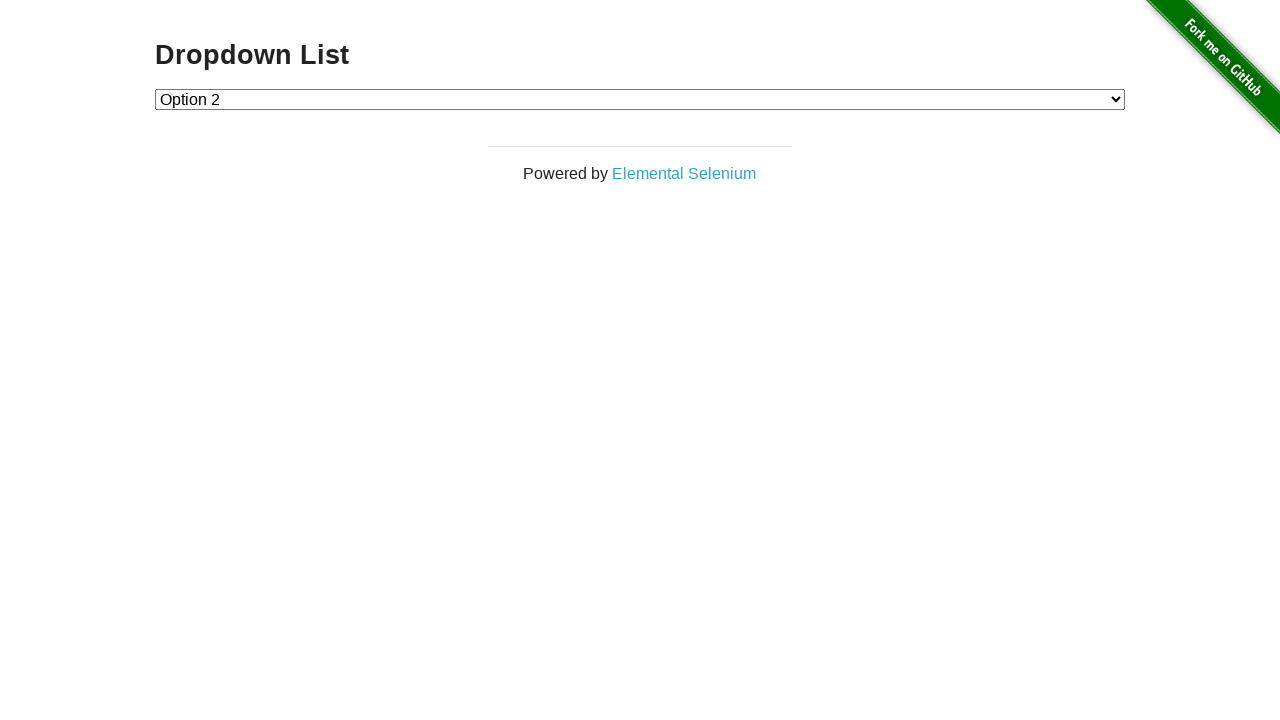

Verified Option 2 is selected in dropdown
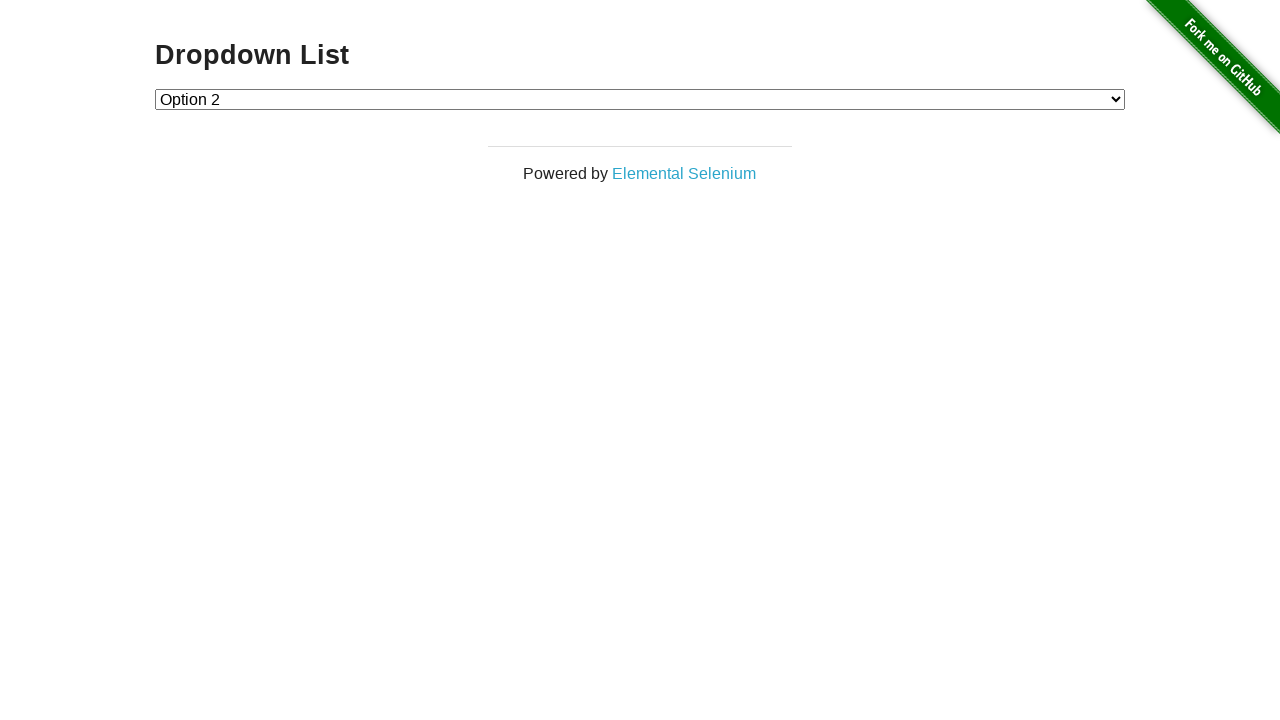

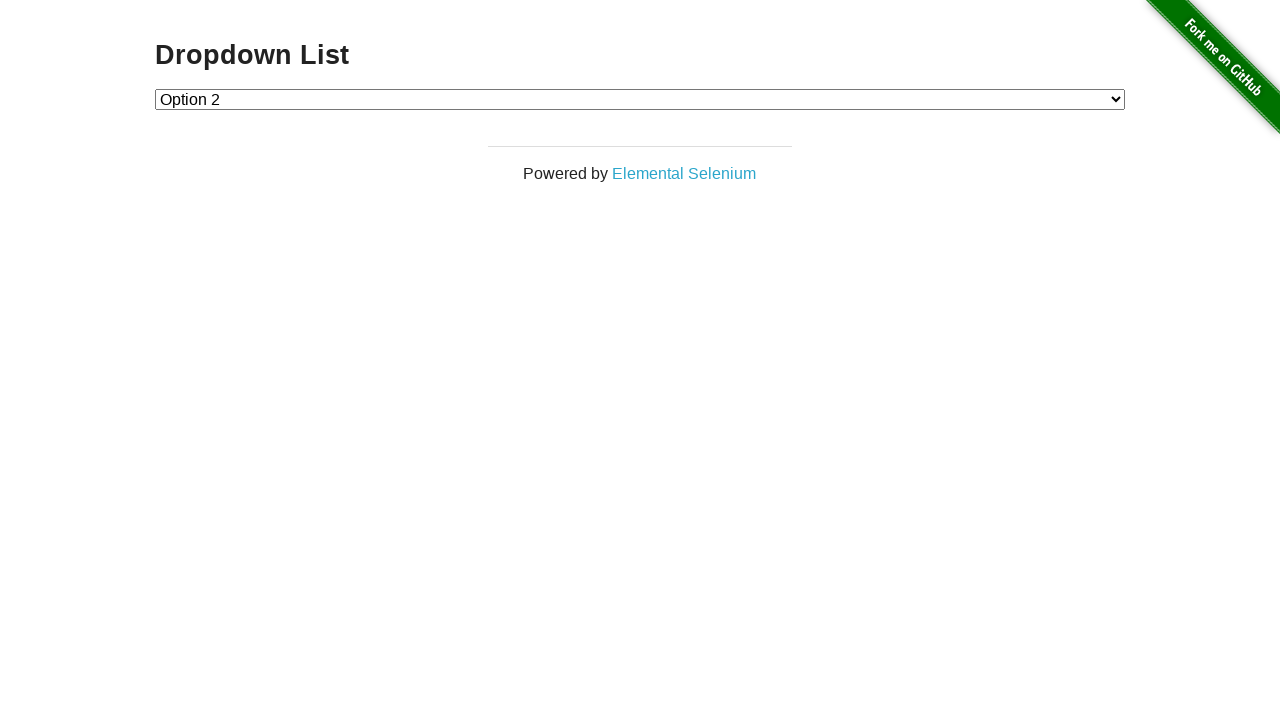